Tests navigation through the Women's category on an e-commerce site by clicking on the Women menu, then selecting the Dress subcategory, and verifying the products page loads correctly.

Starting URL: https://automationexercise.com/

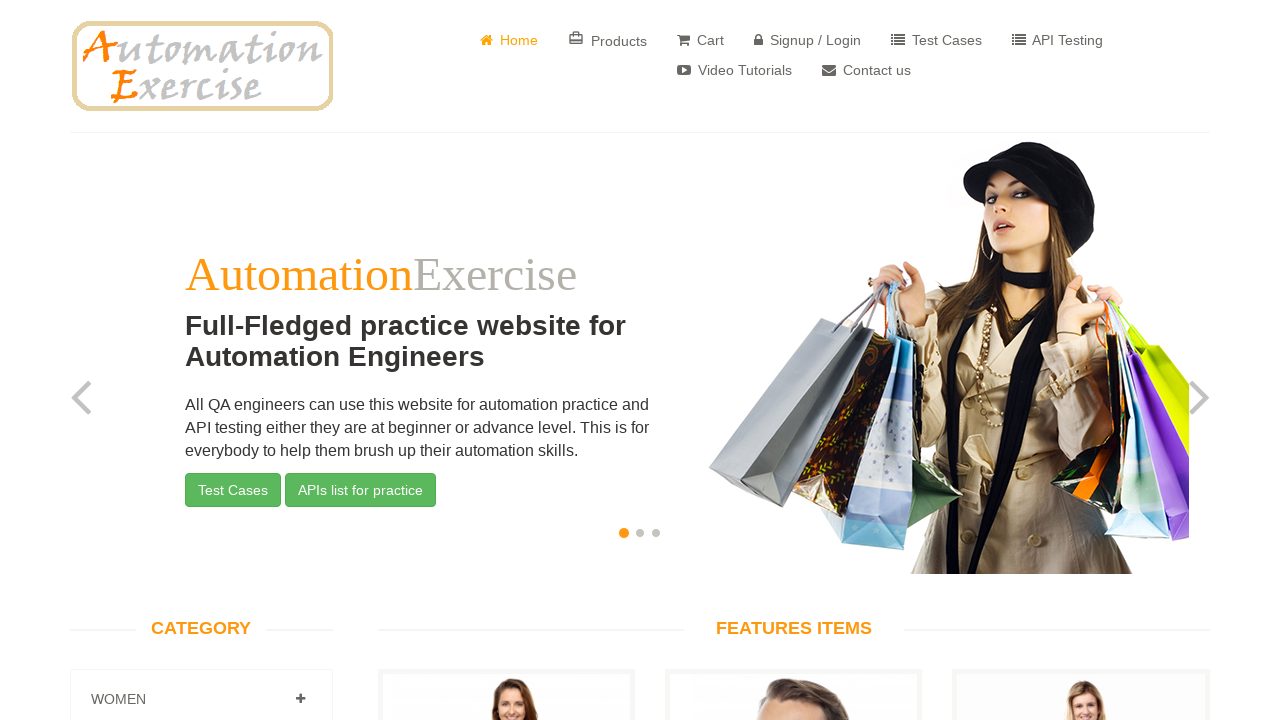

Waited for page to load (DOM content loaded)
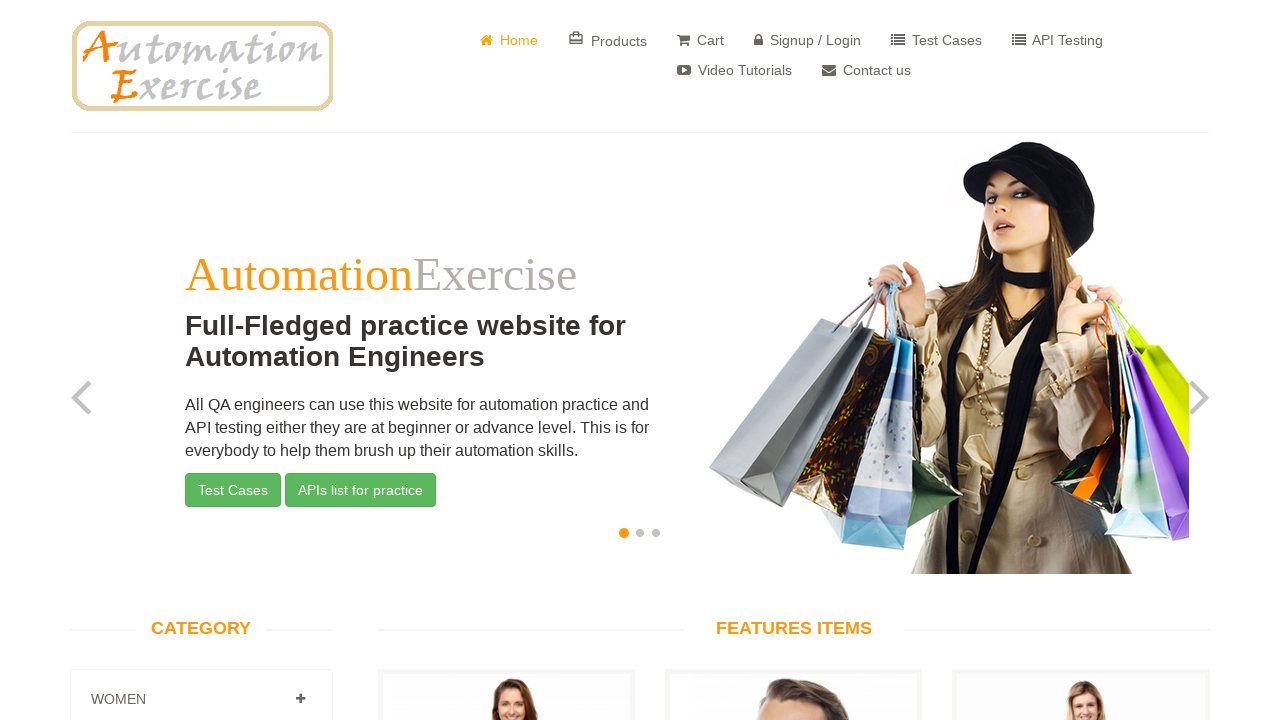

Verified page title contains 'Automation Exercise'
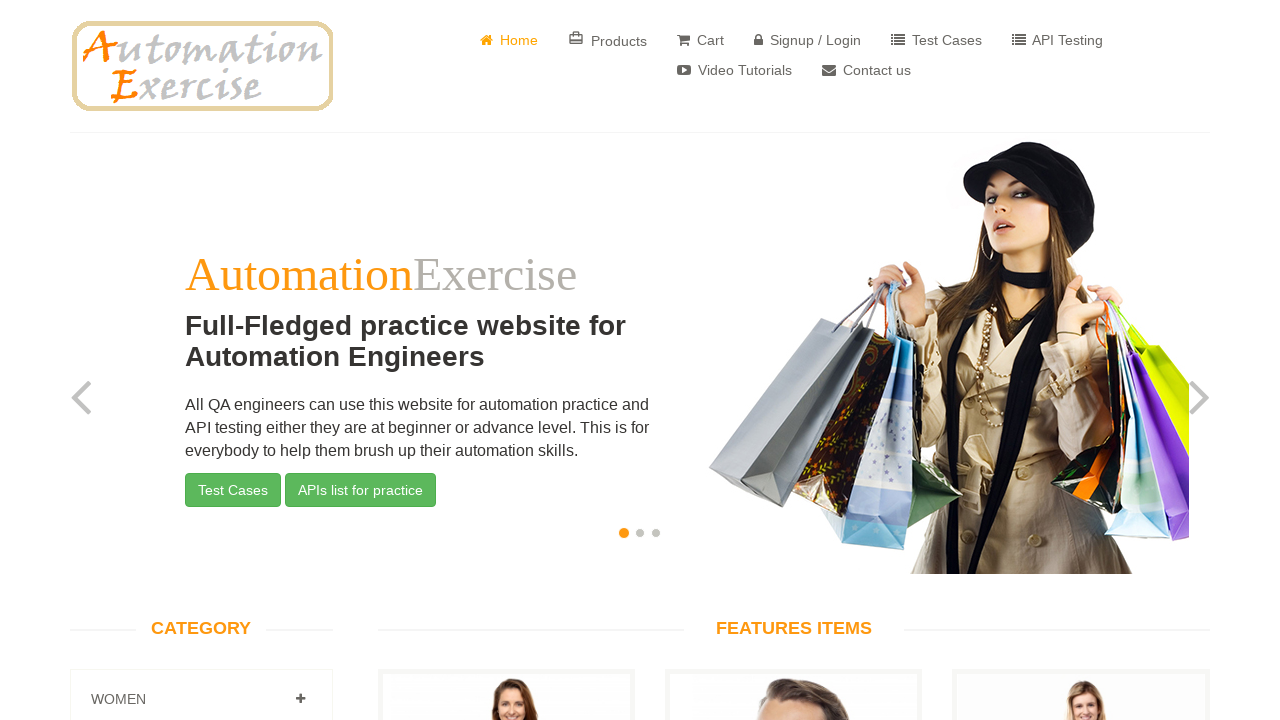

Clicked on Women category menu to expand it at (300, 699) on a[href='#Women']
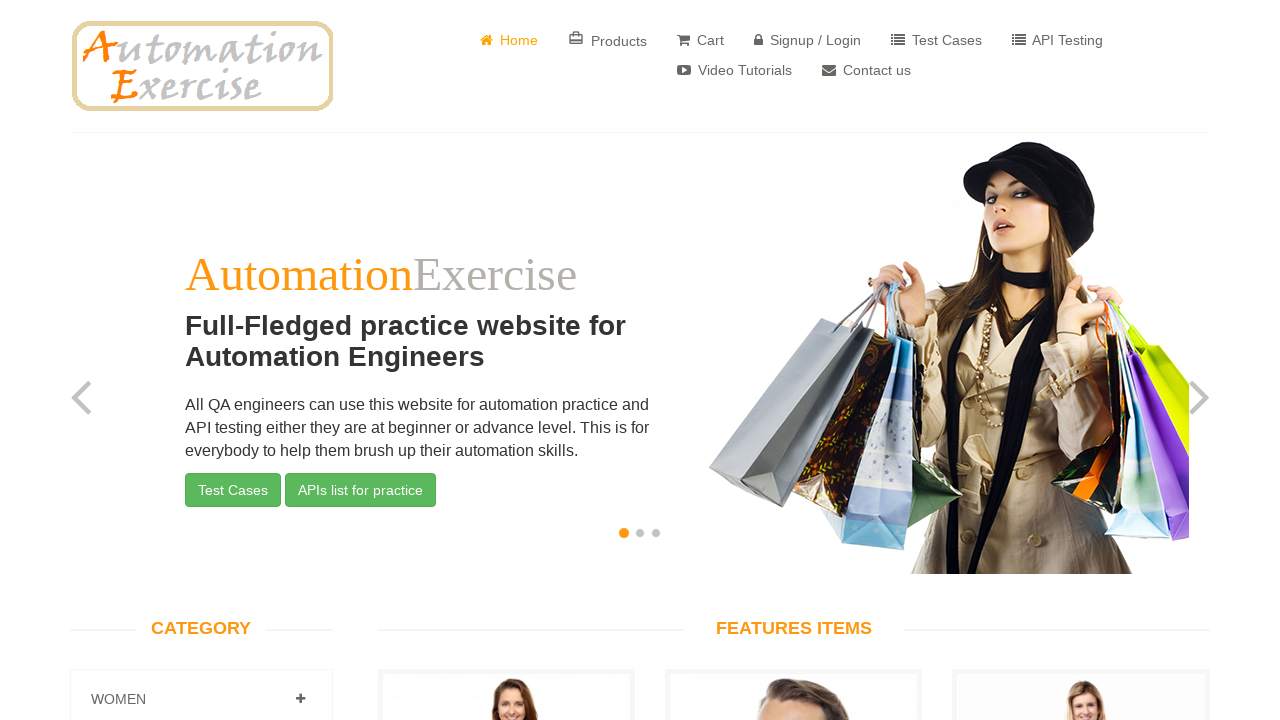

Waited for Dress subcategory option to appear
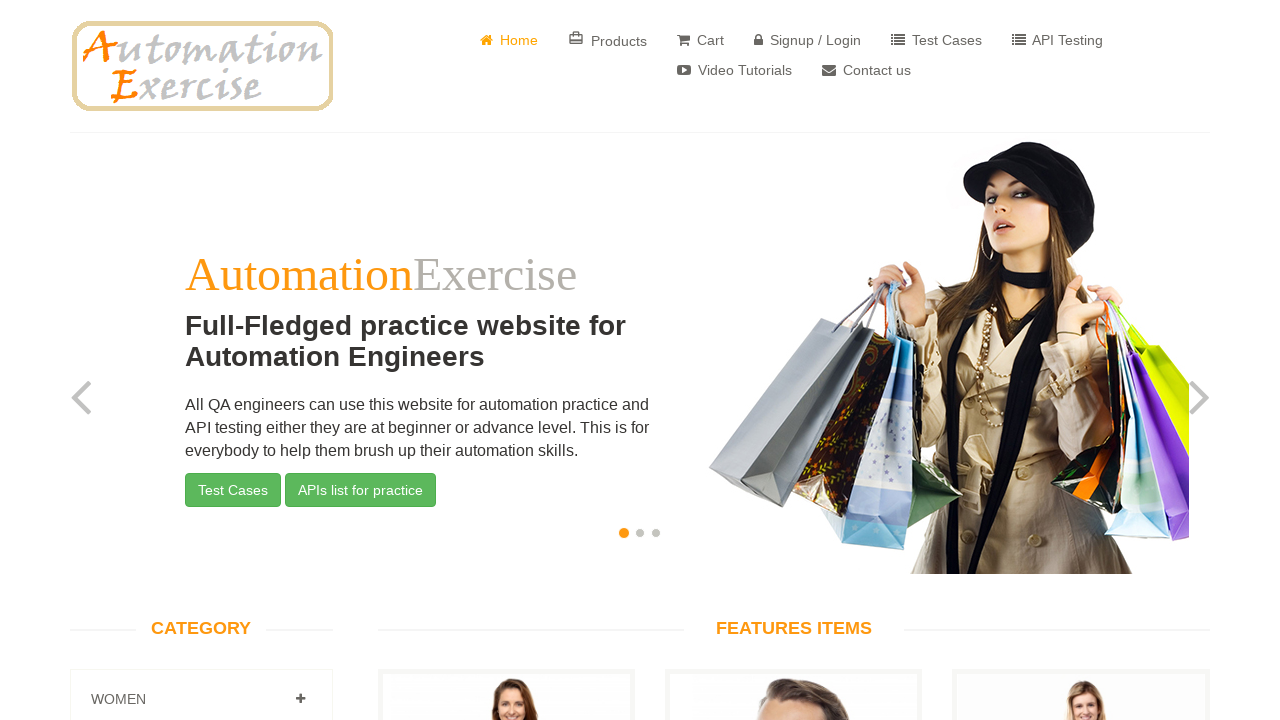

Clicked on Dress subcategory link at (127, 360) on a[href='/category_products/1']
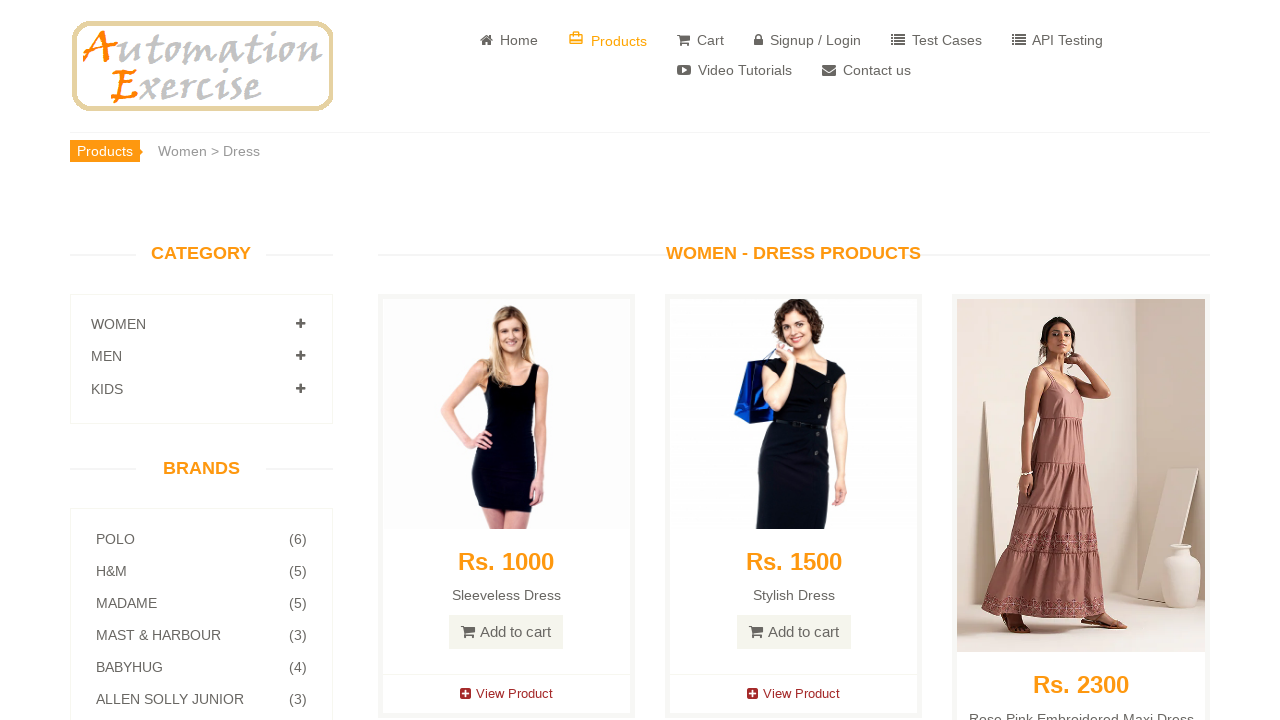

Verified Women - Dress Products page loaded successfully
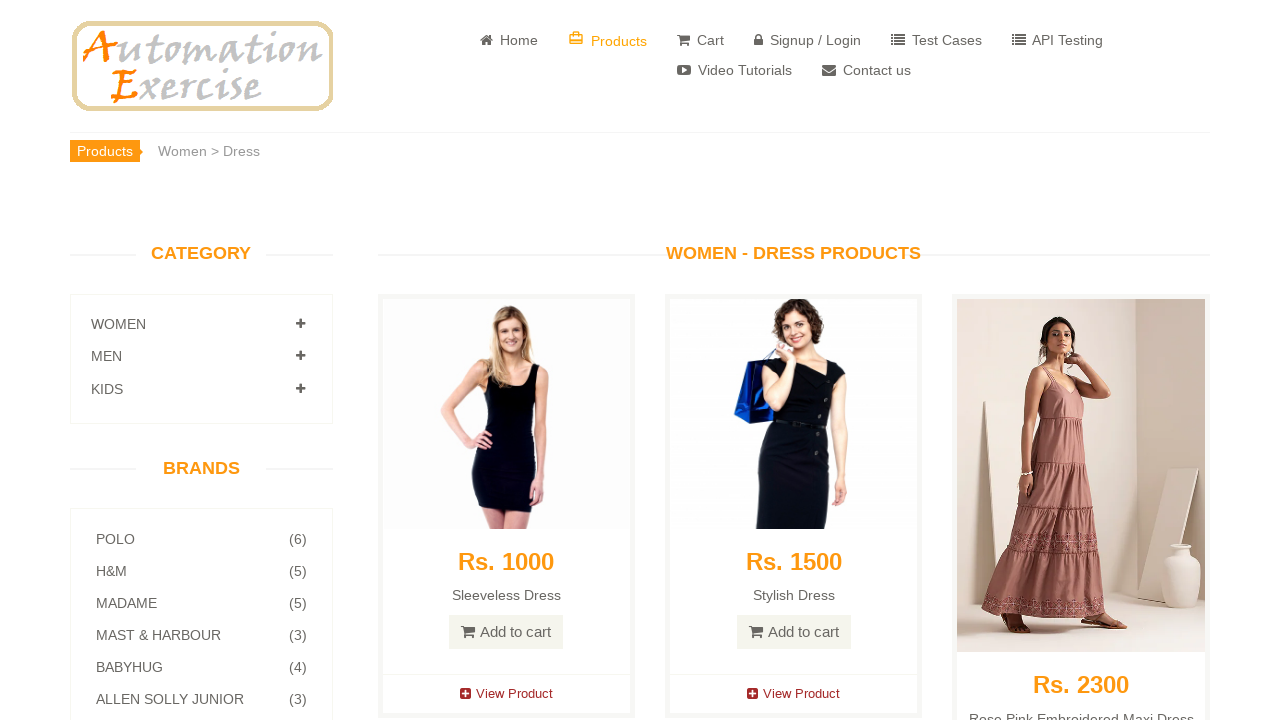

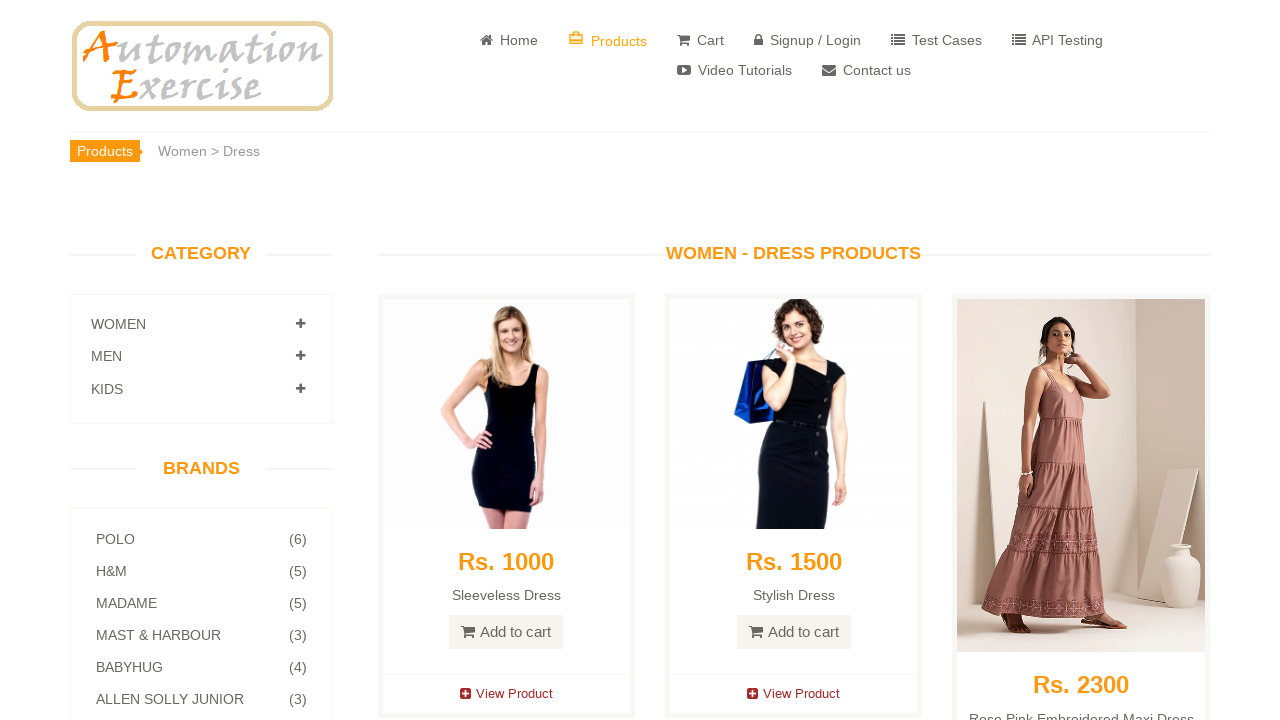